Tests keyboard actions on a text comparison tool by filling text, selecting all, copying, tabbing to another field, and pasting the content

Starting URL: https://gotranscript.com/text-compare

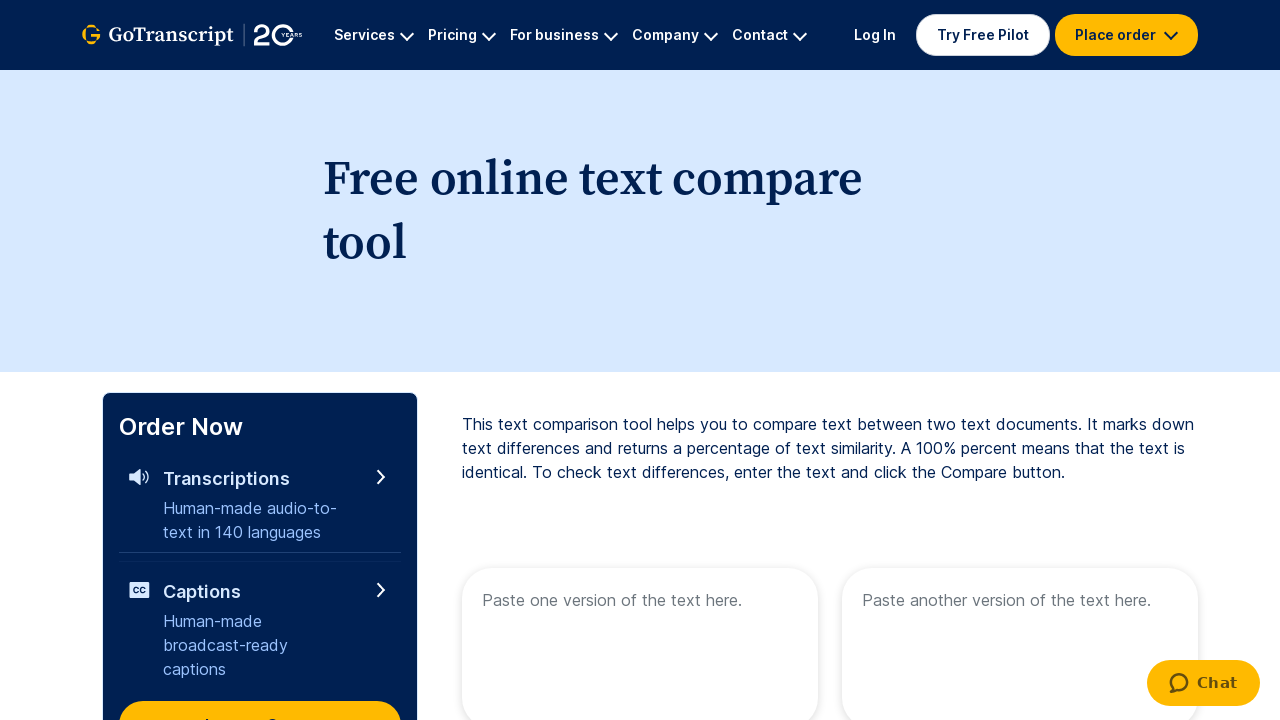

Filled first text area with 'Welcome to Automation' on [name="text1"]
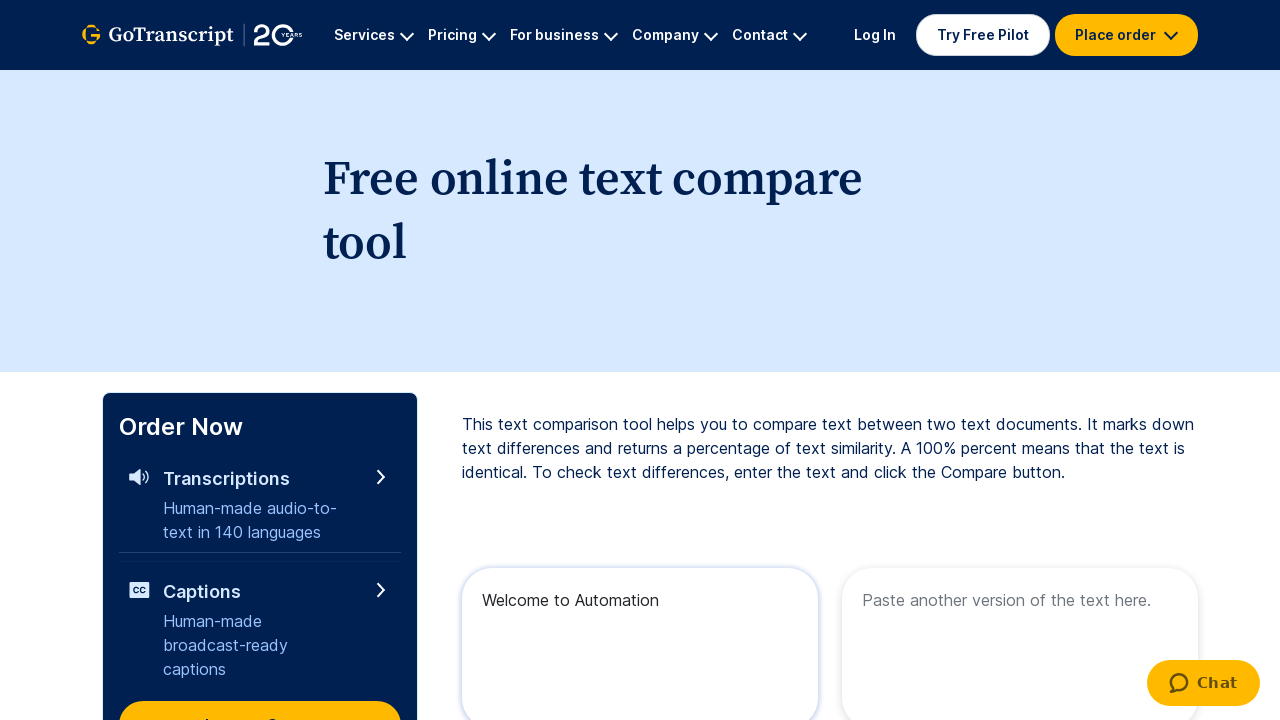

Selected all text in first text area using Ctrl+A
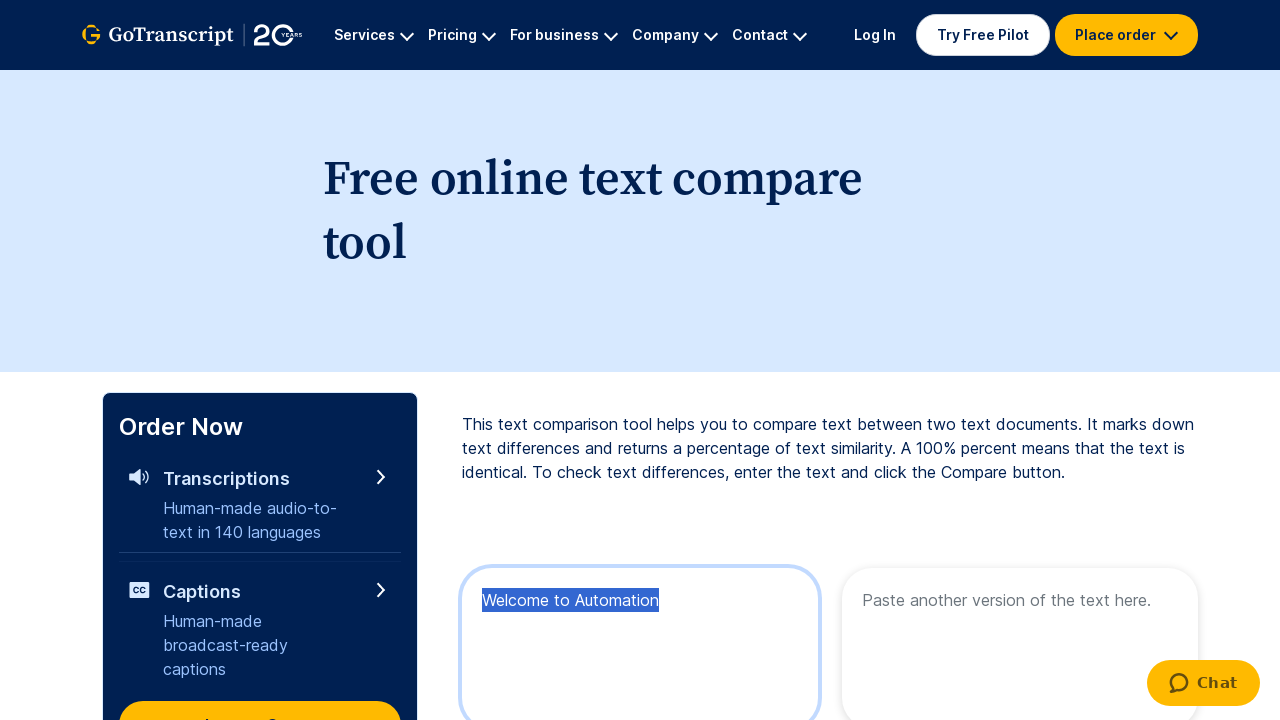

Copied selected text using Ctrl+C
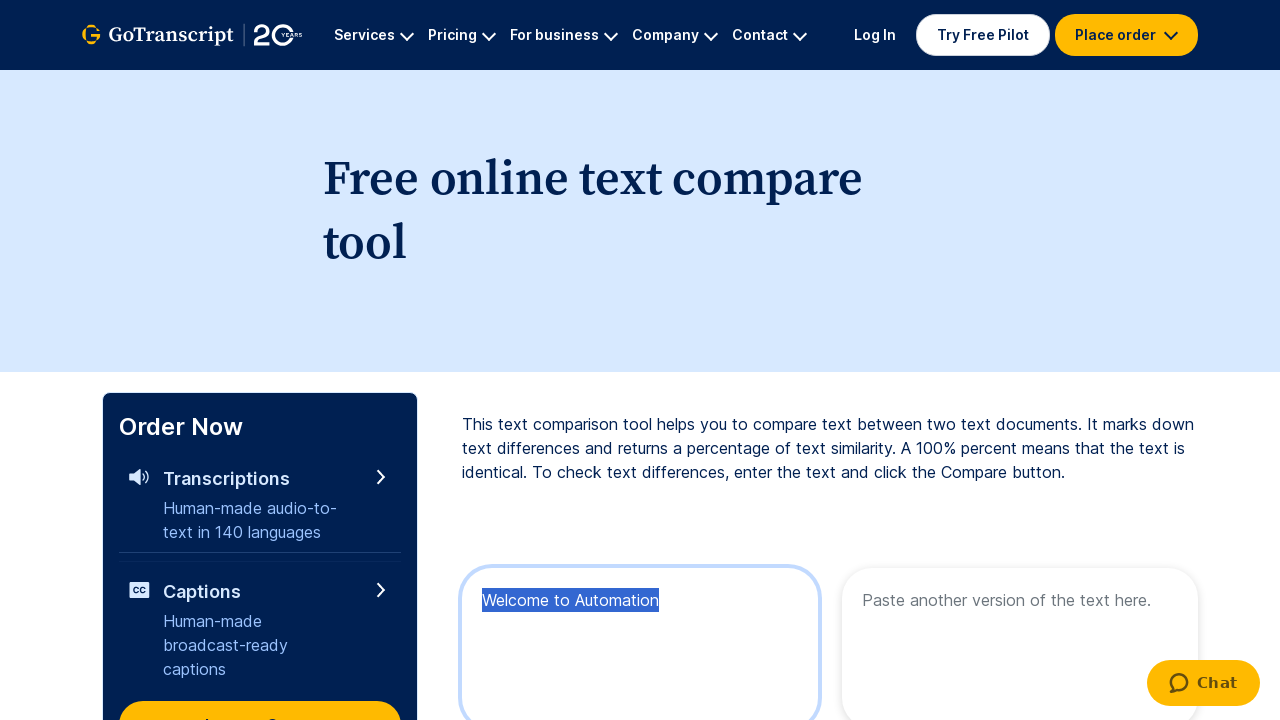

Pressed Tab key down to navigate to next field
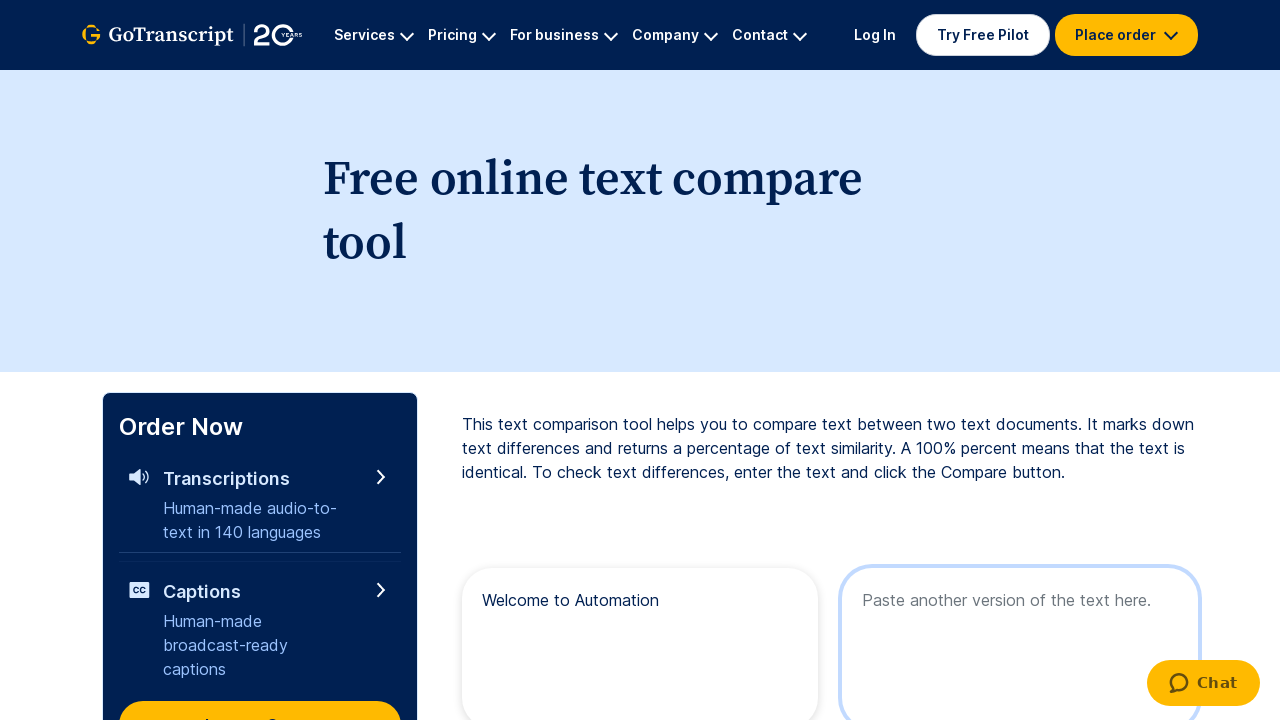

Released Tab key
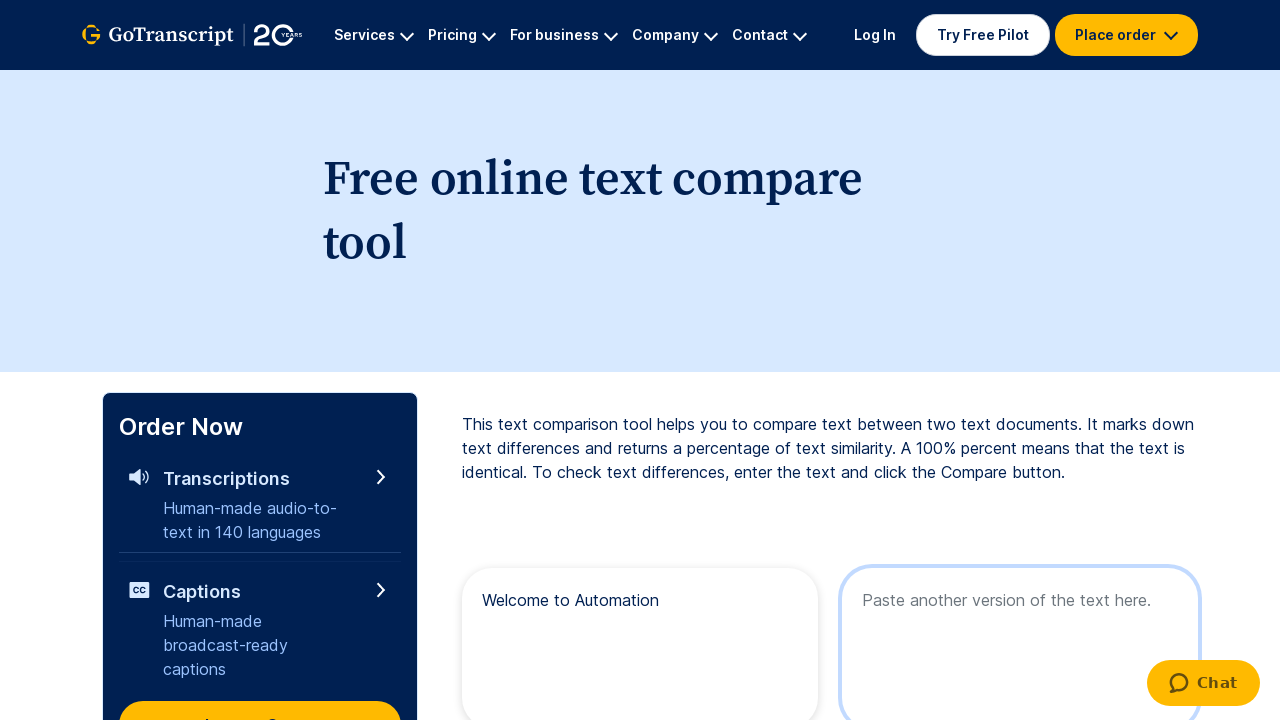

Pasted copied text into second text area using Ctrl+V
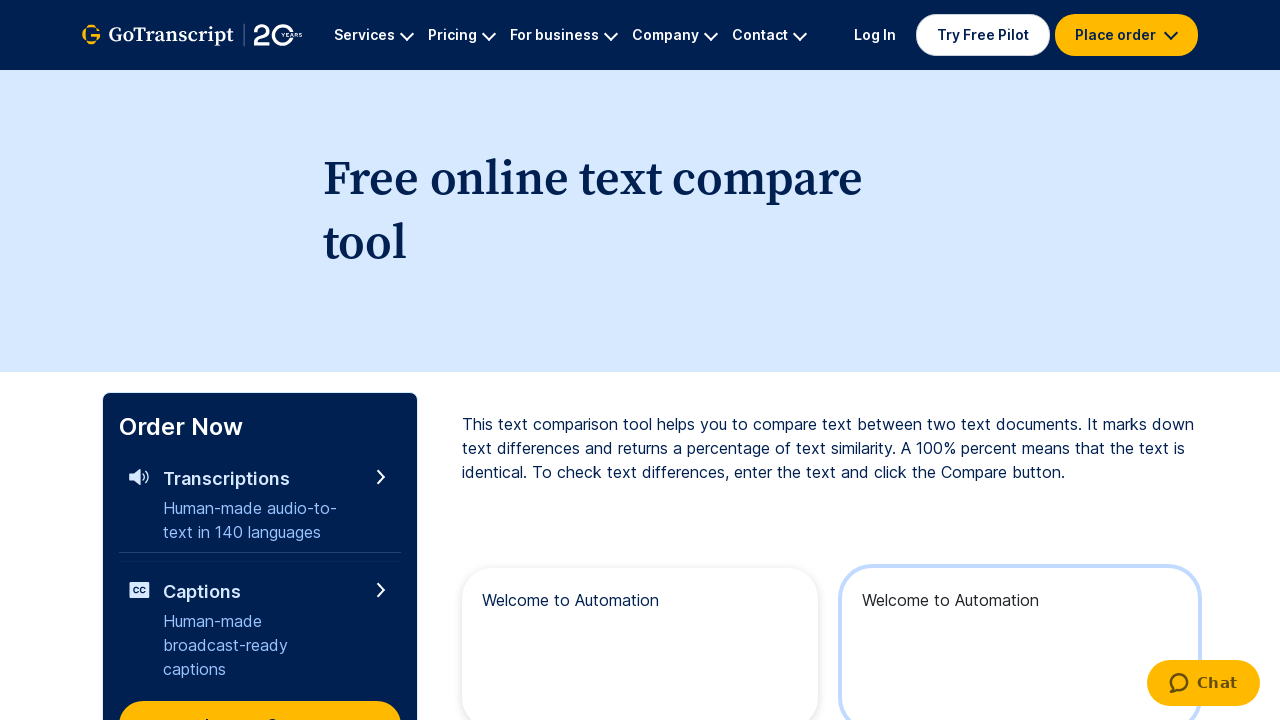

Waited 2 seconds for all keyboard actions to complete
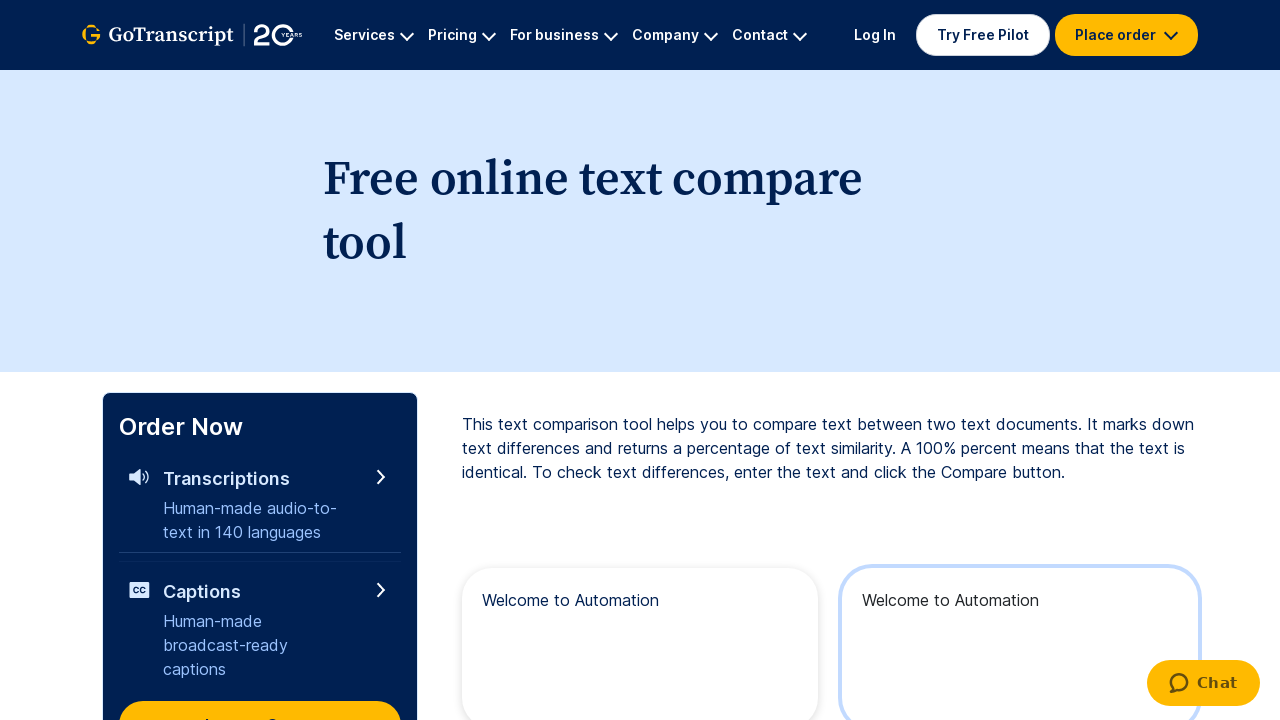

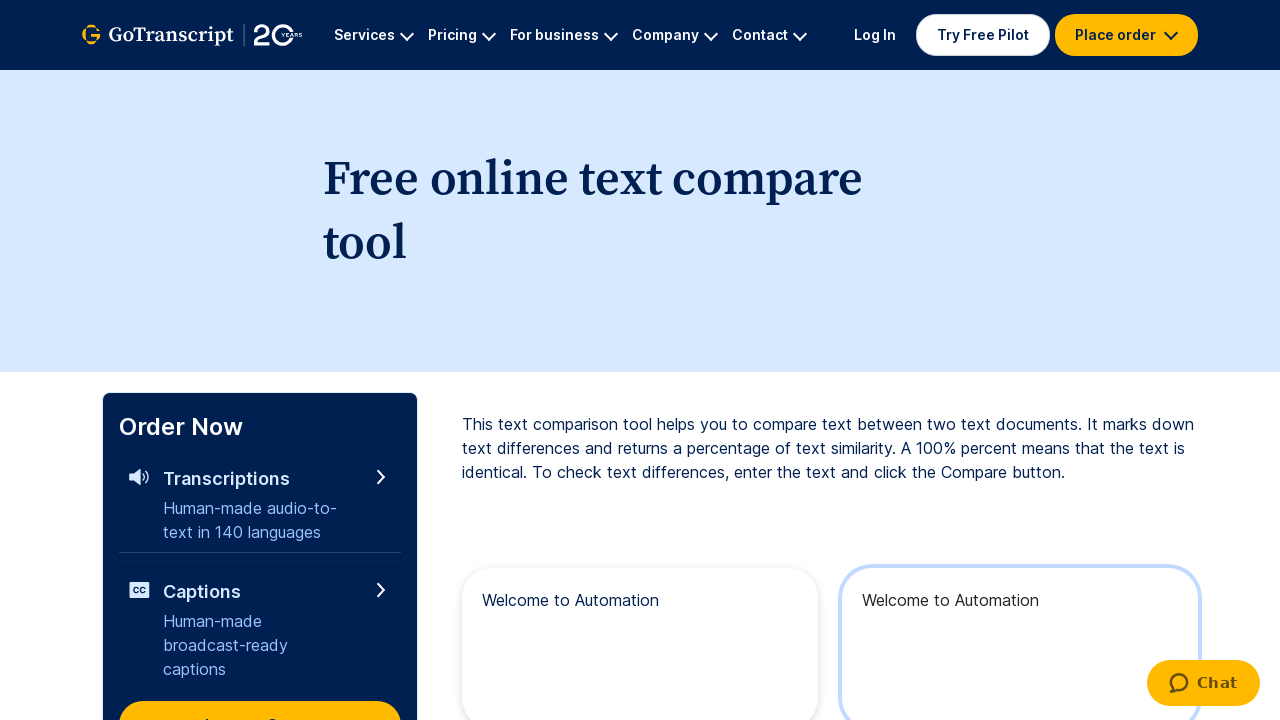